Tests a form by filling in first name and last name fields on a Heroku-hosted form application

Starting URL: https://formy-project.herokuapp.com/form

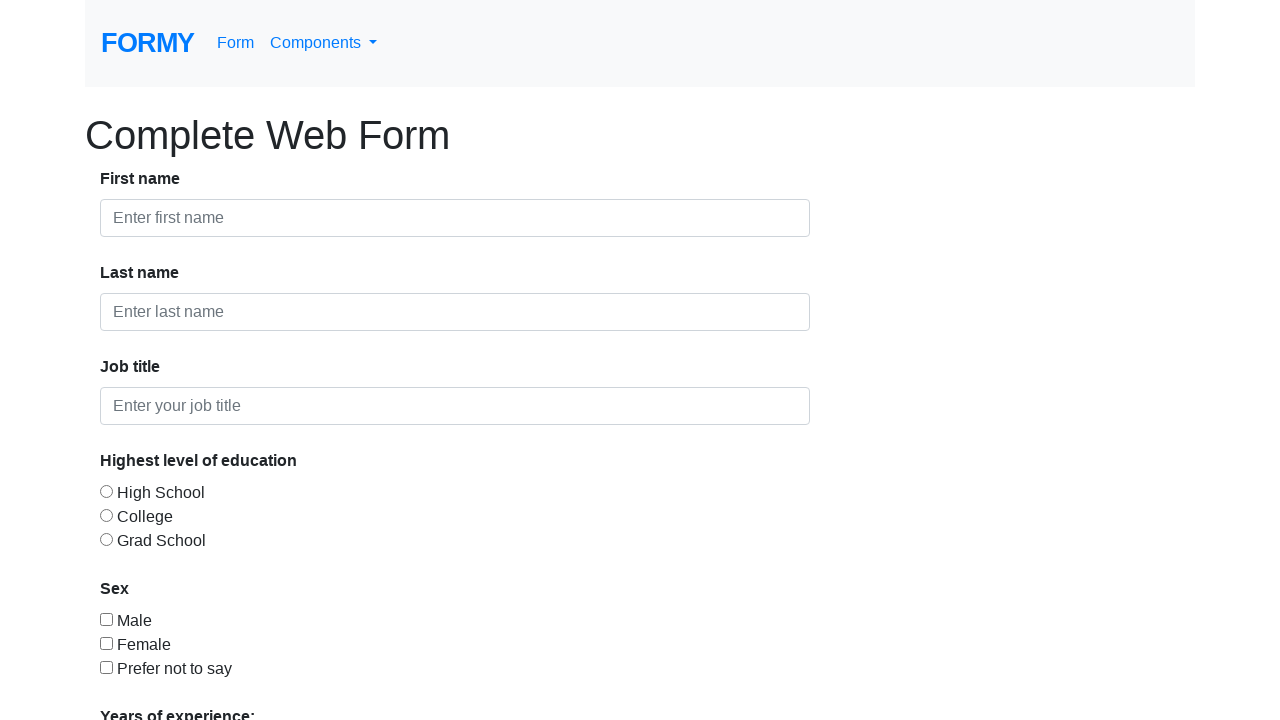

Filled first name field with 'Marian' on #first-name
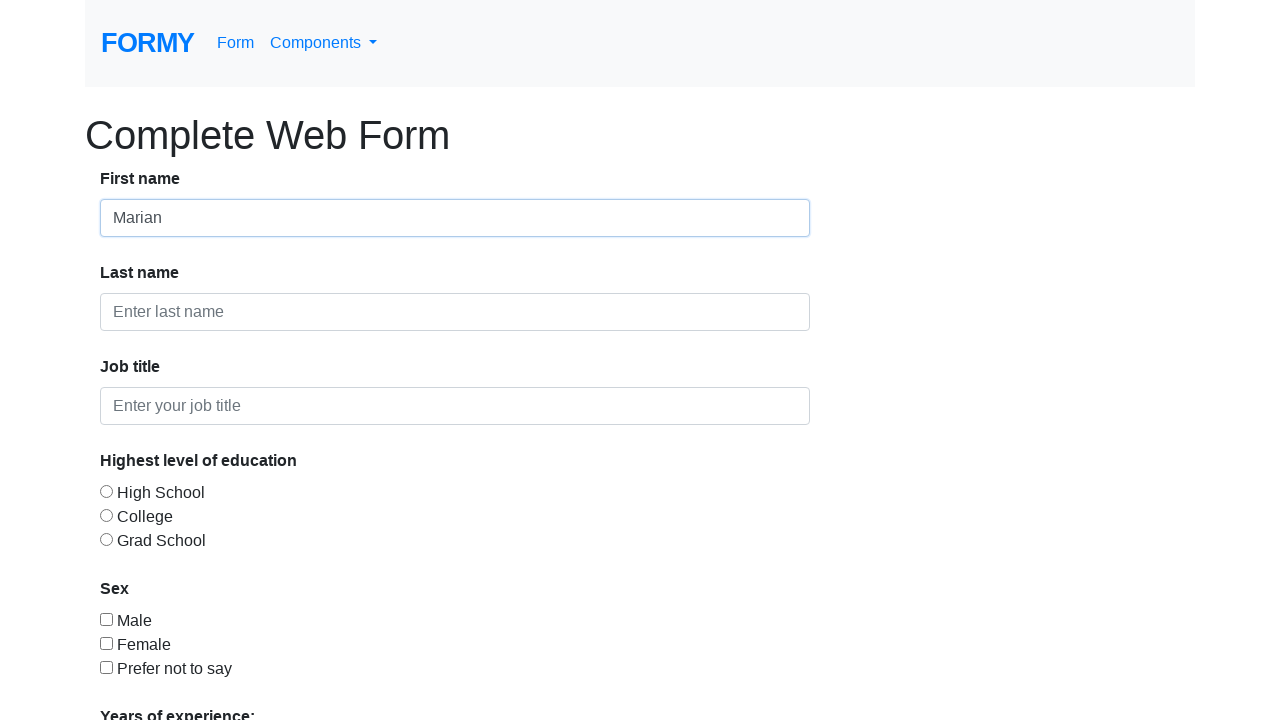

Filled last name field with 'Gheorghisor' on #last-name
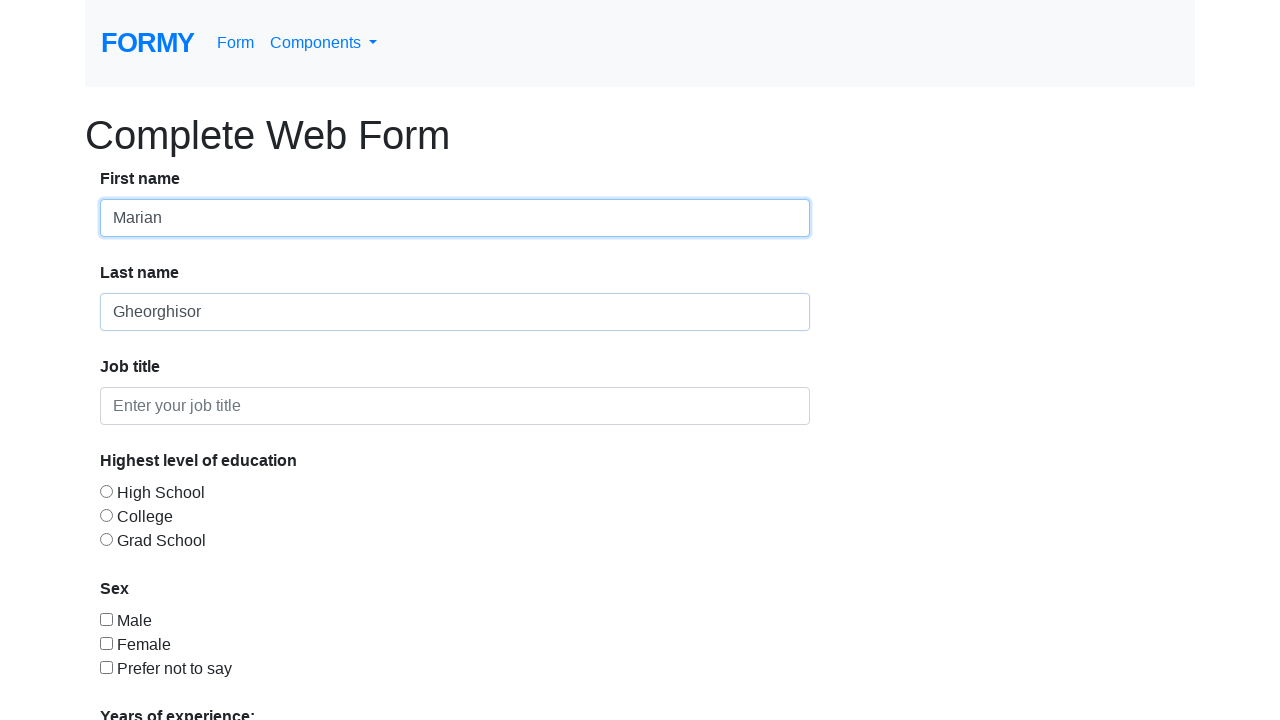

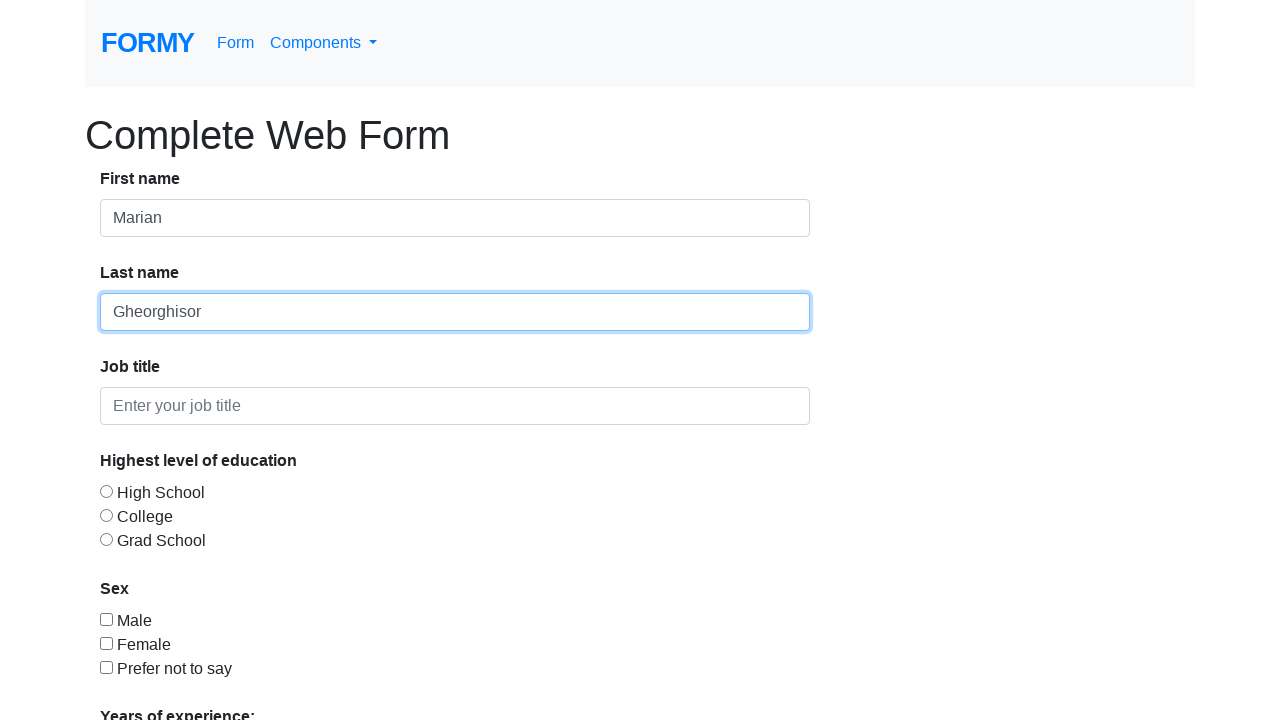